Navigates to the National Institute of Technology Trichy website

Starting URL: https://www.nitt.edu

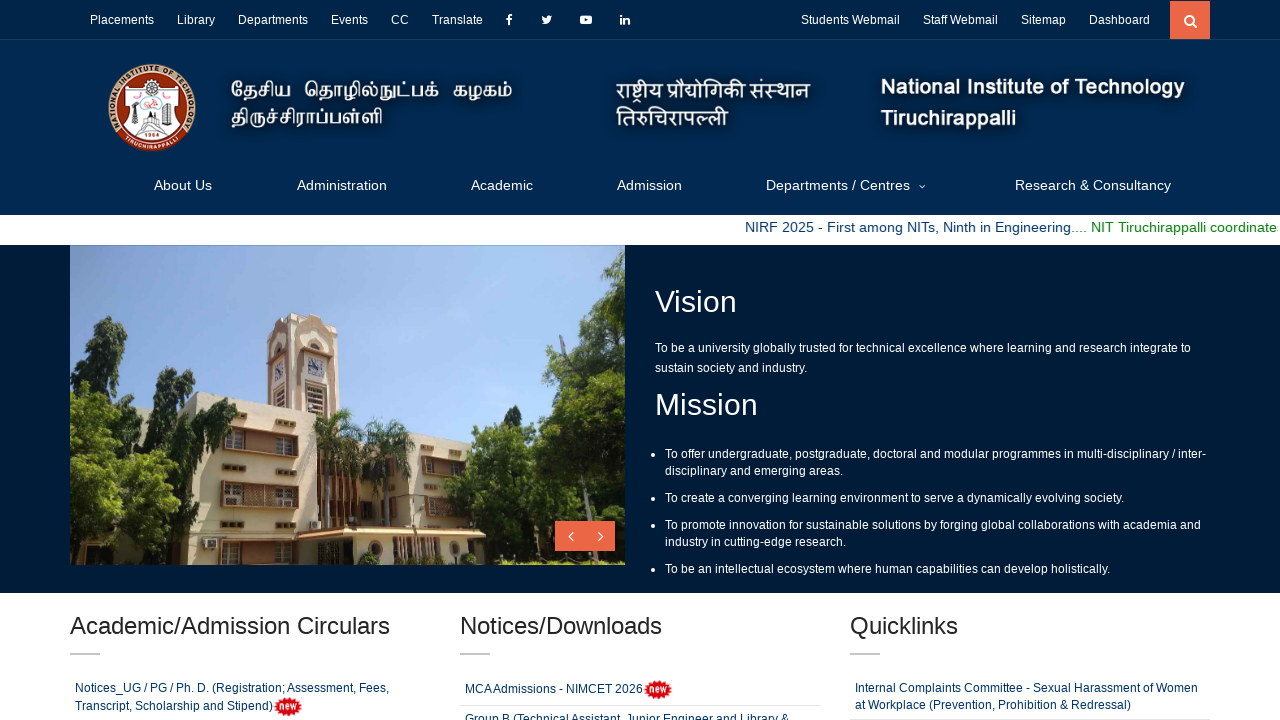

Navigated to National Institute of Technology Trichy website (https://www.nitt.edu)
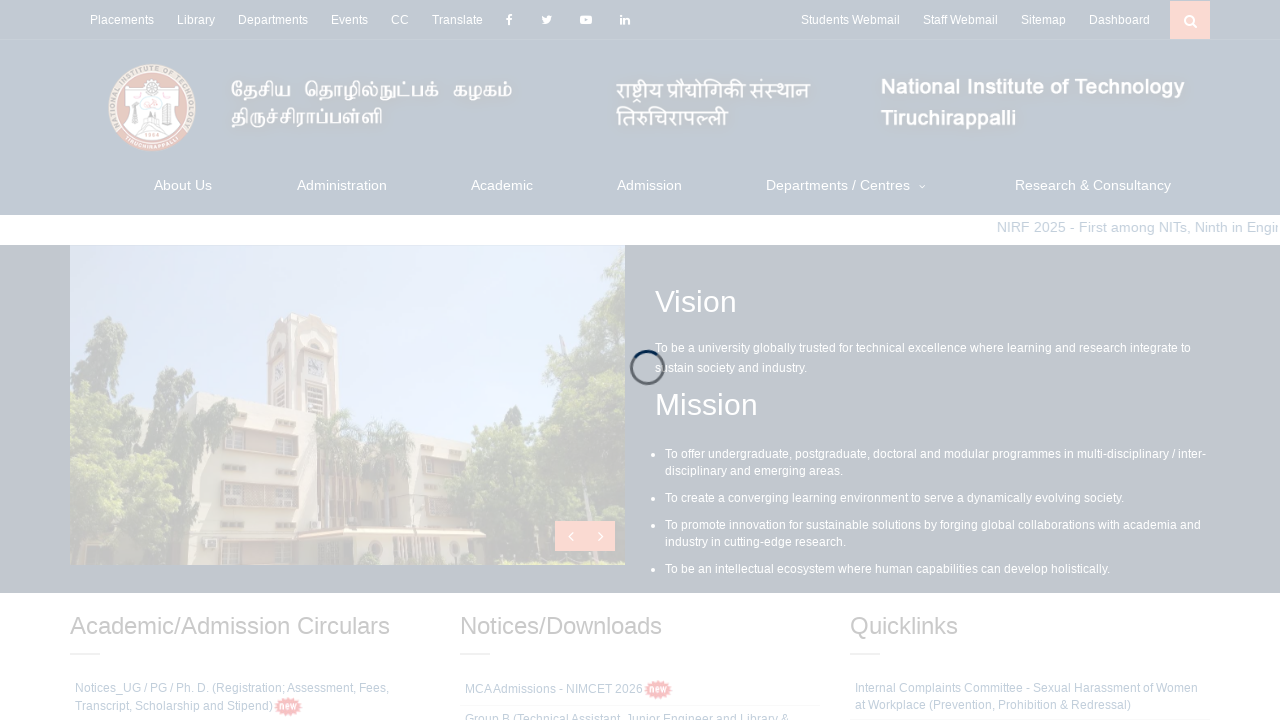

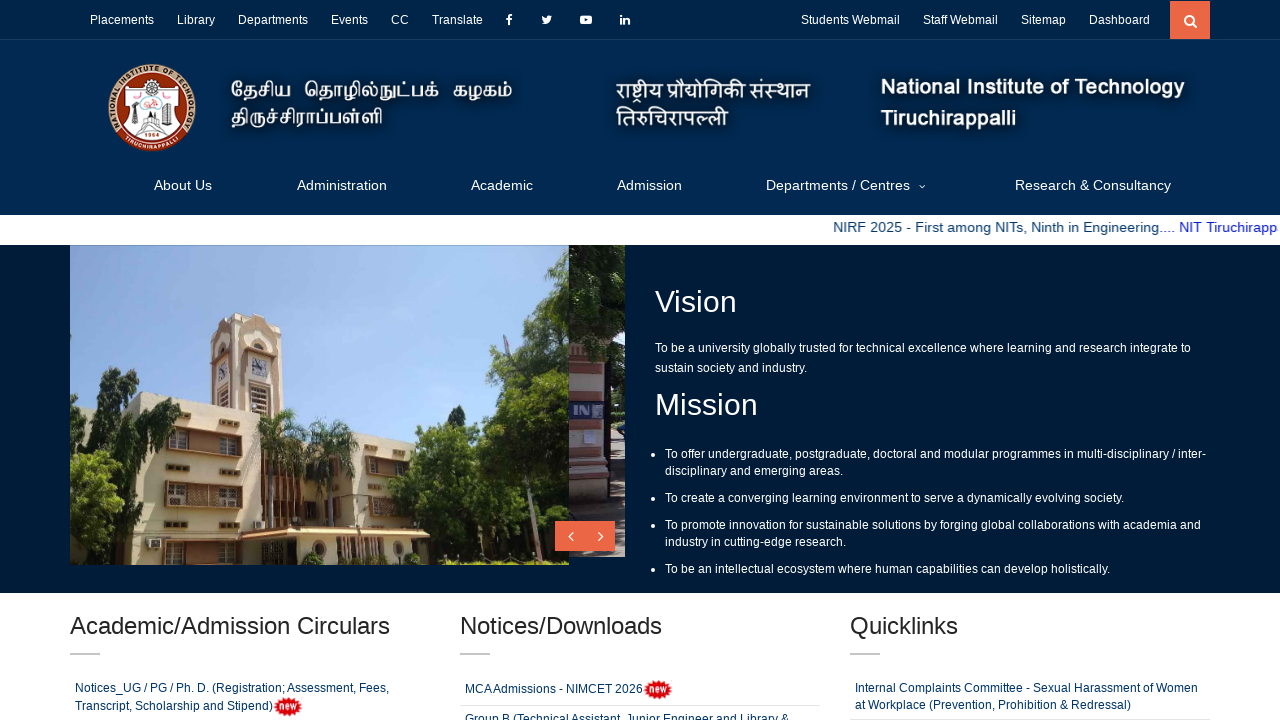